Tests a FilterAndPagination component by verifying list items are present, clicking the "Next Page" button to navigate forward, then clicking the "Previous Page" button to navigate back, verifying items are present on each page.

Starting URL: https://git-common-flow.vercel.app/

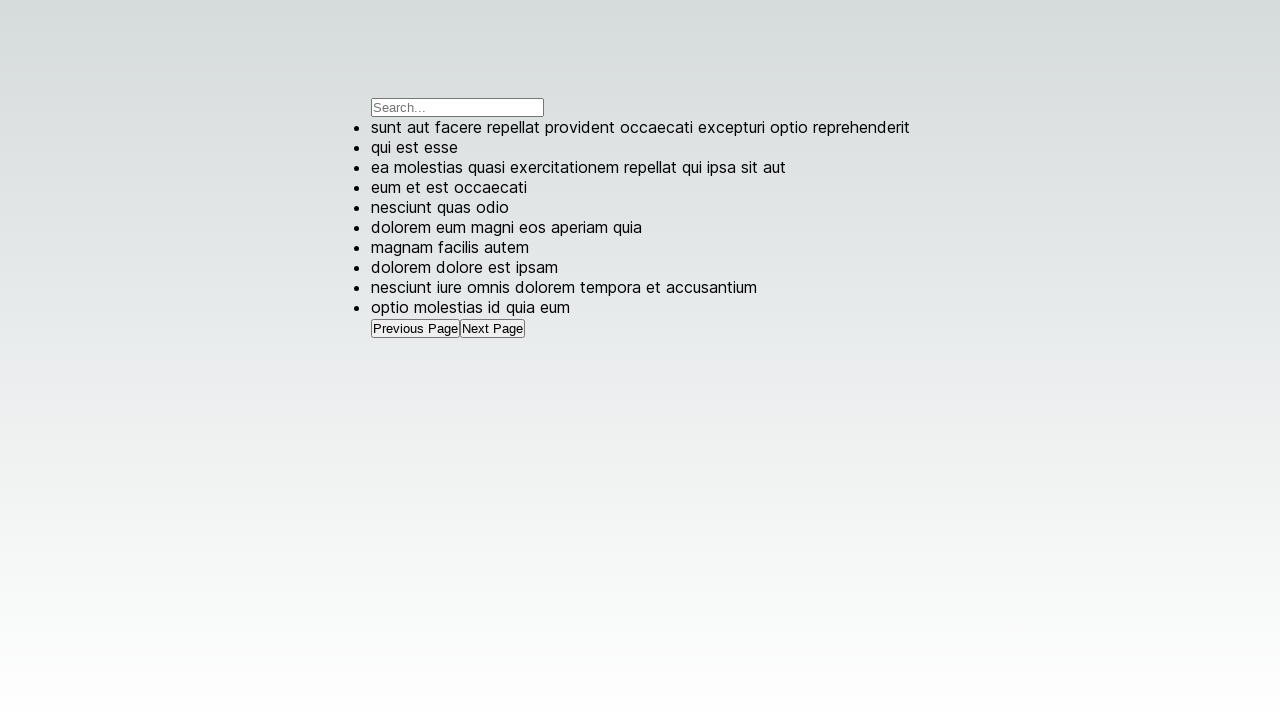

Waited for list items to load on initial page
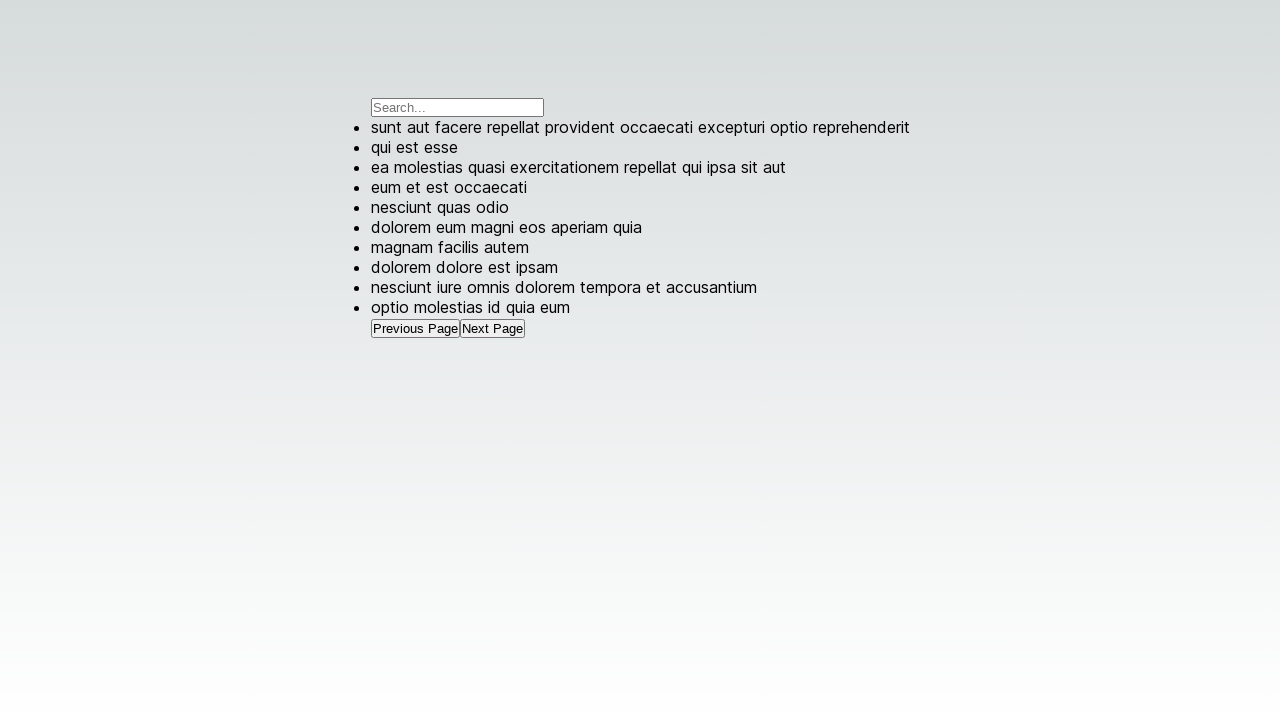

Retrieved all list items from initial page
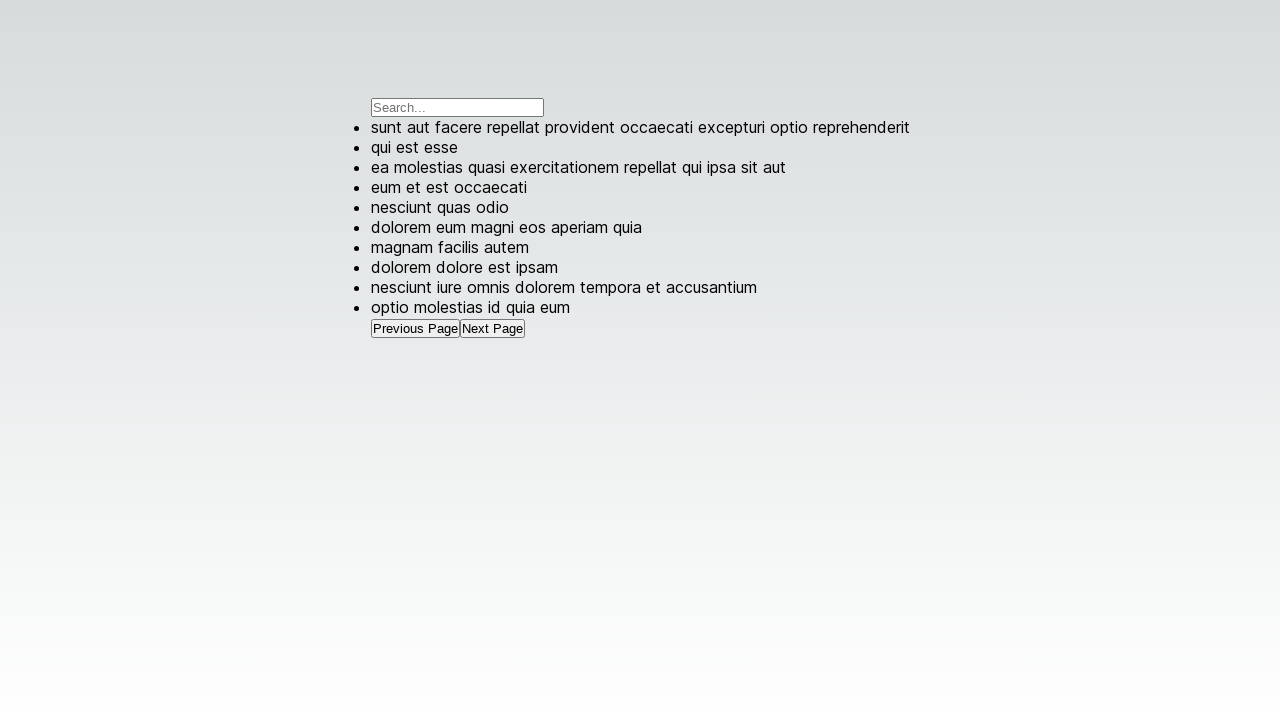

Verified that list items are present on initial page
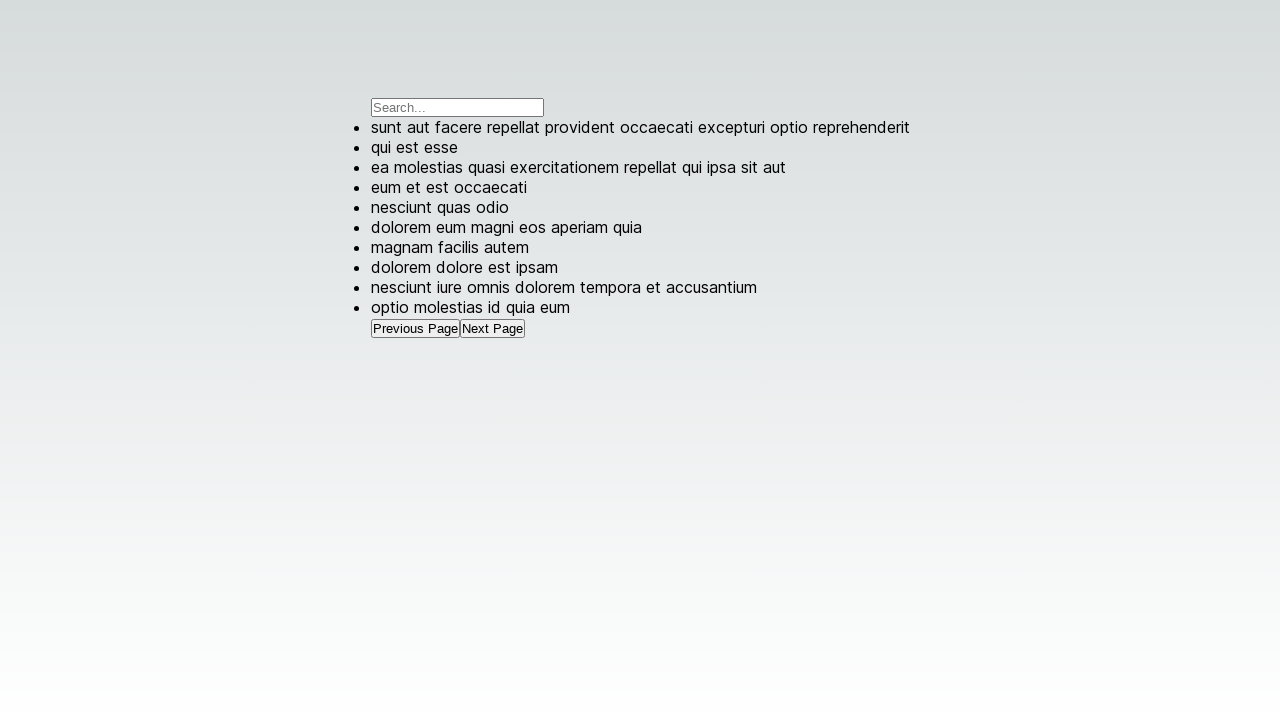

Waited for 'Next Page' button to be visible
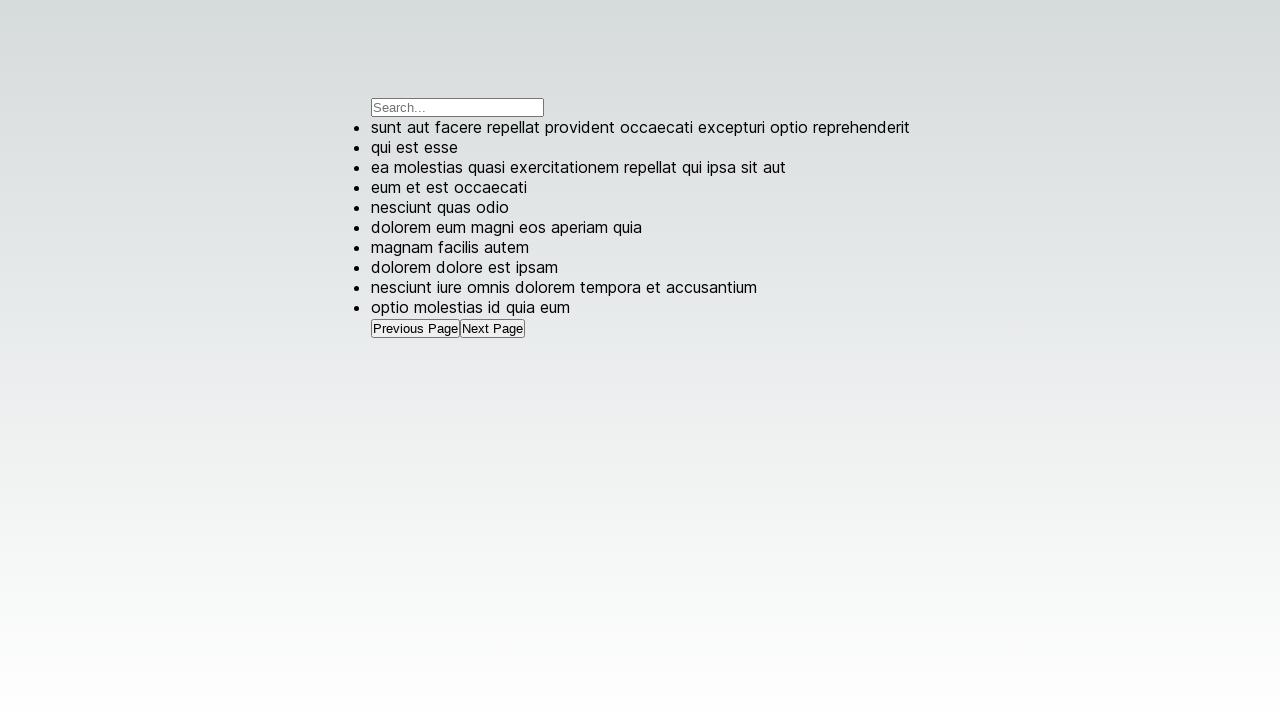

Located the 'Next Page' button
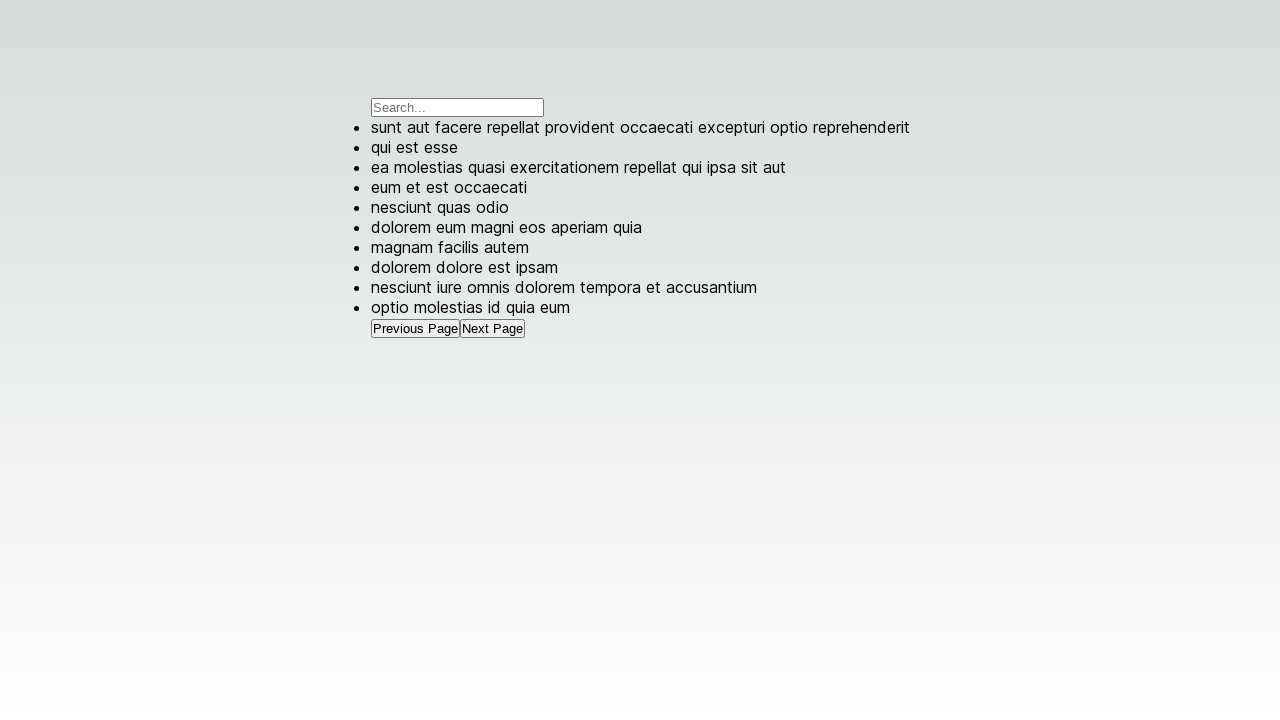

Verified that 'Next Page' button exists
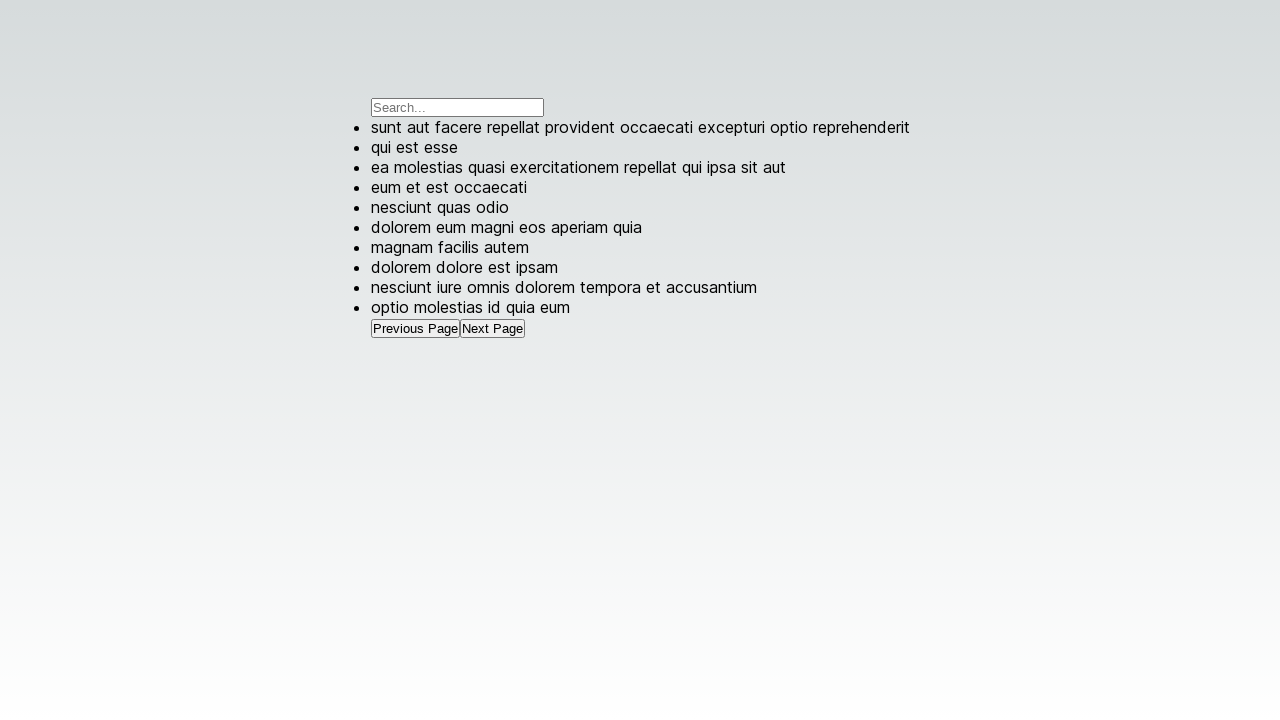

Clicked 'Next Page' button to navigate forward
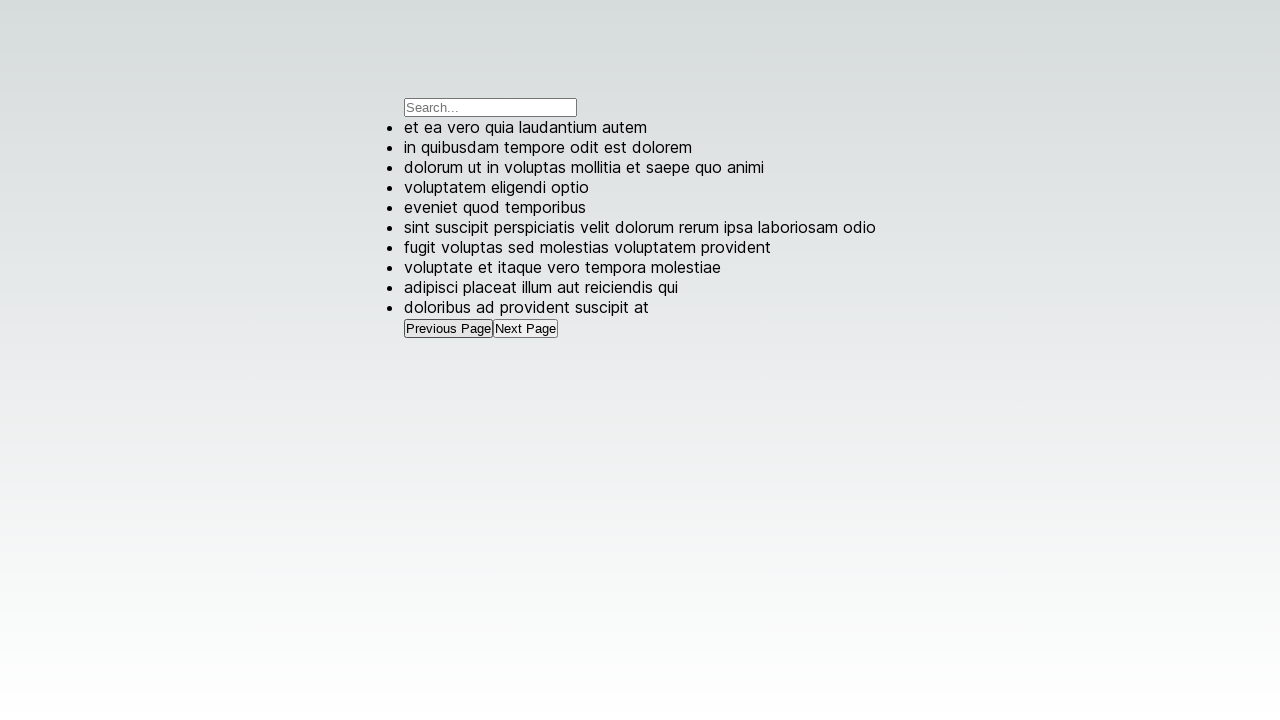

Waited for list items to load on next page
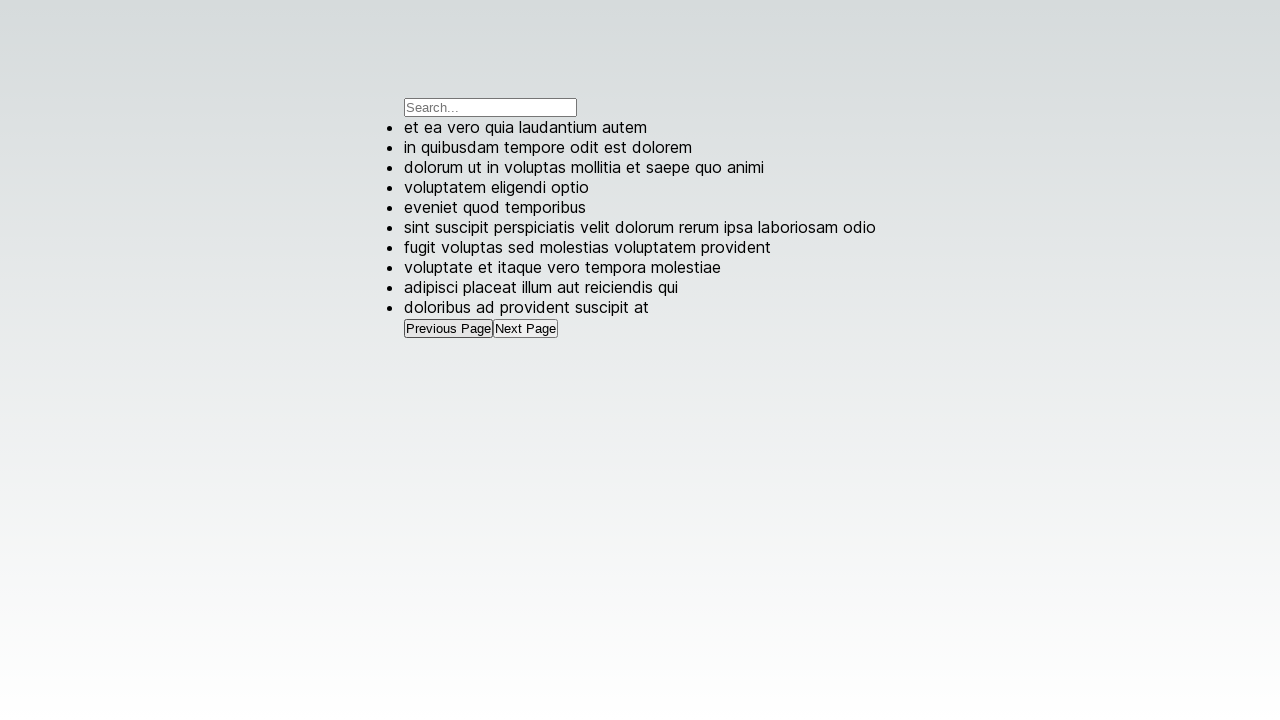

Retrieved all list items from next page
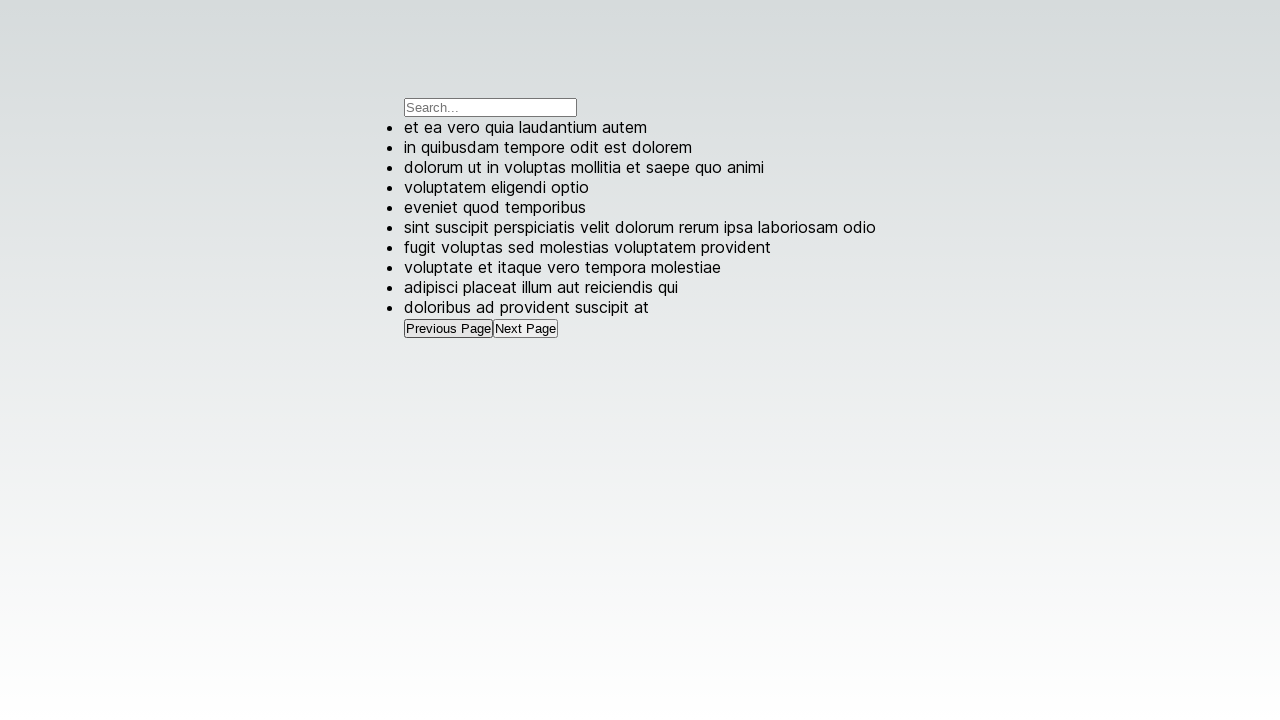

Verified that list items are present on next page
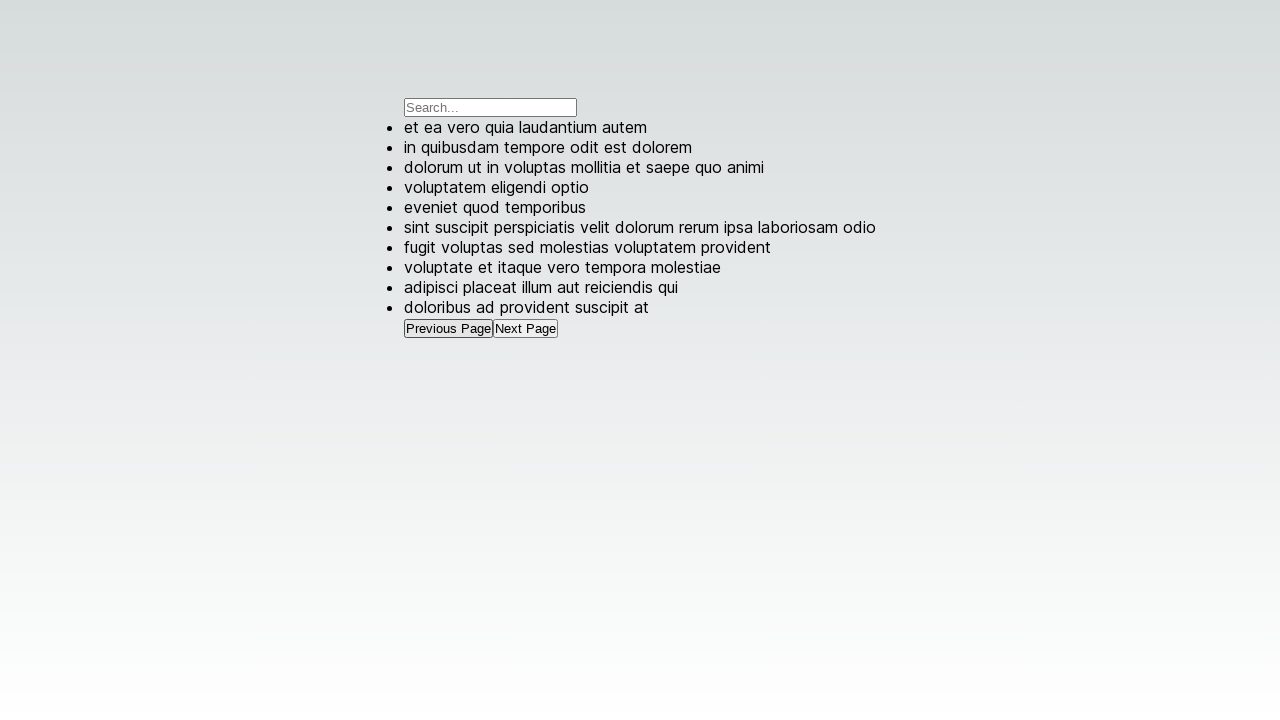

Waited for 'Previous Page' button to be visible
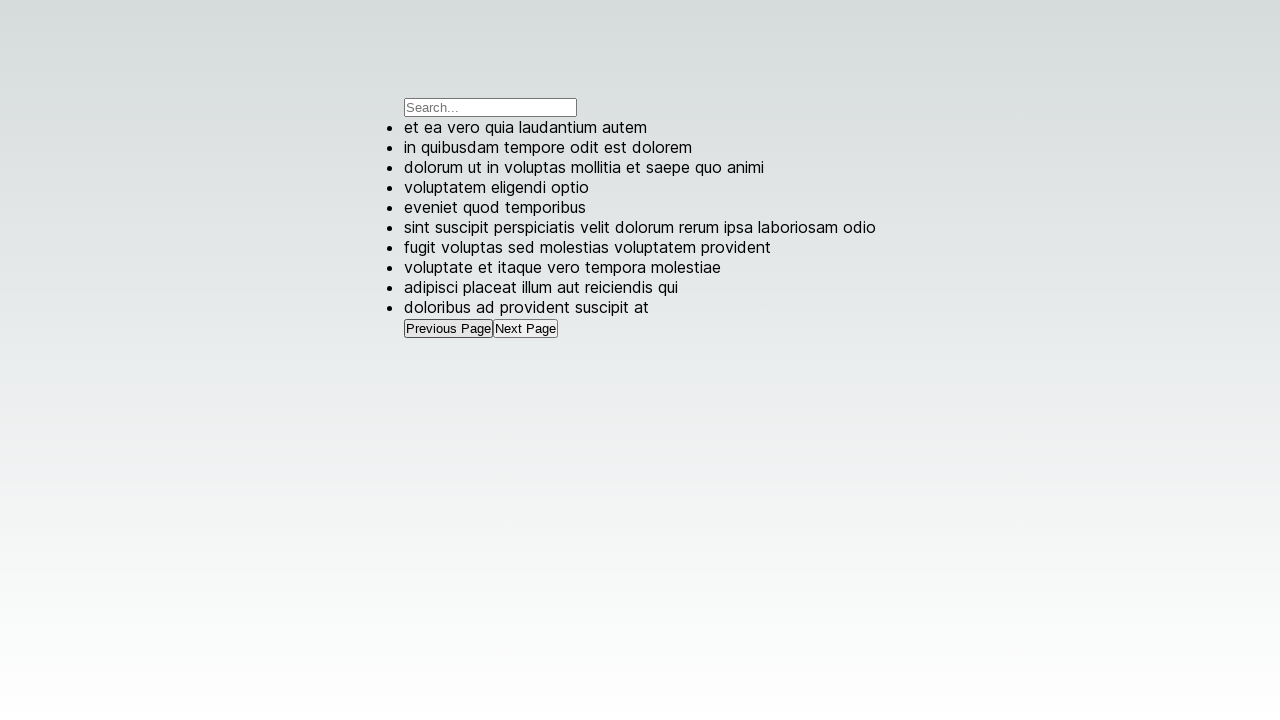

Located the 'Previous Page' button
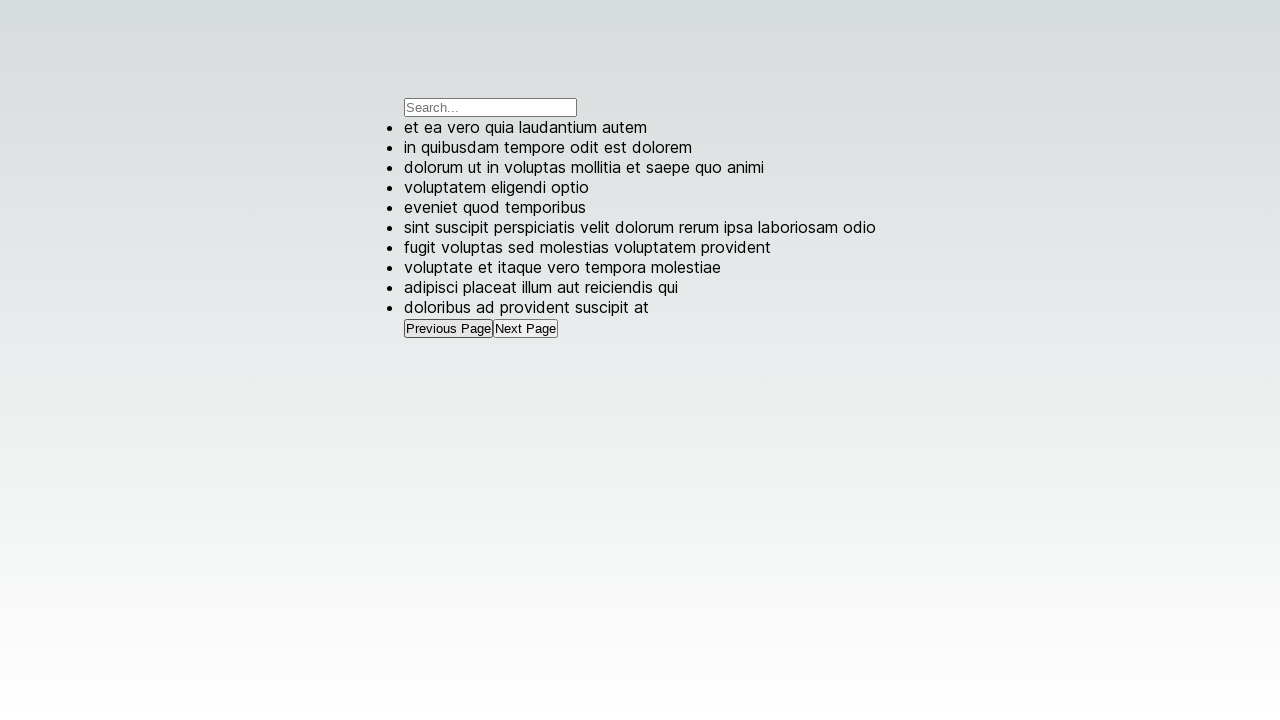

Verified that 'Previous Page' button exists
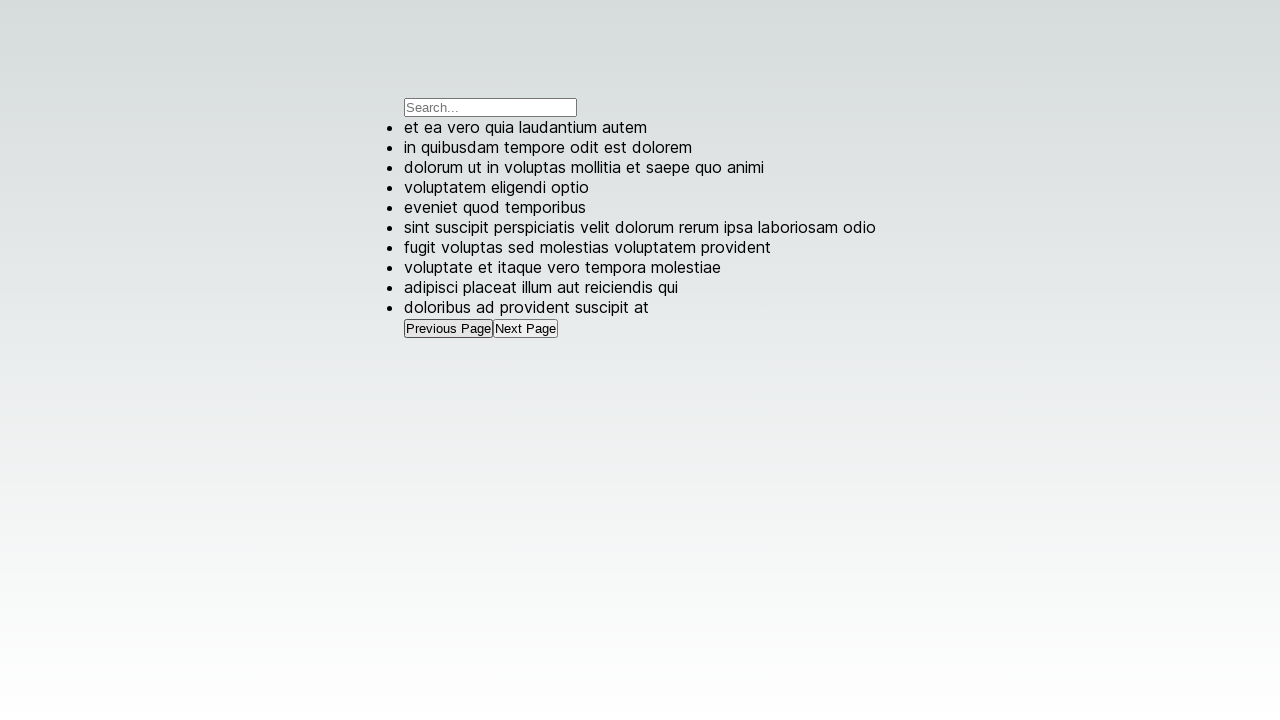

Clicked 'Previous Page' button to navigate back
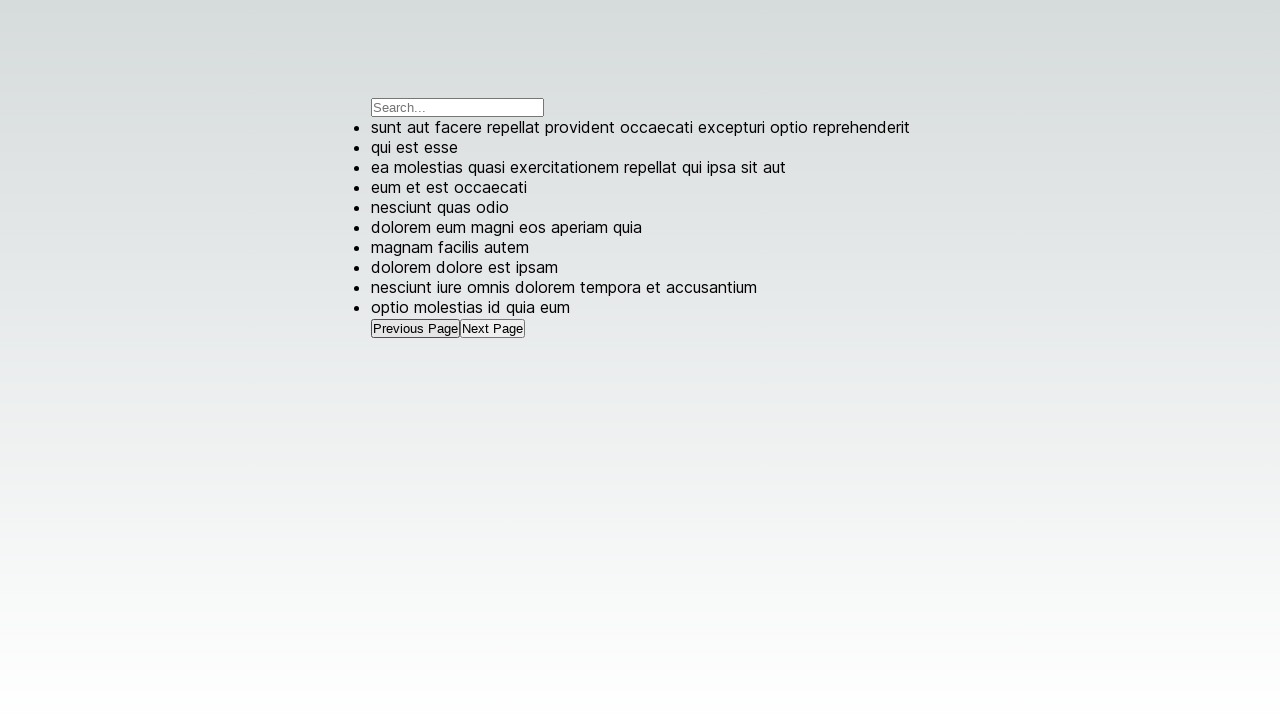

Waited for list items to load on previous page
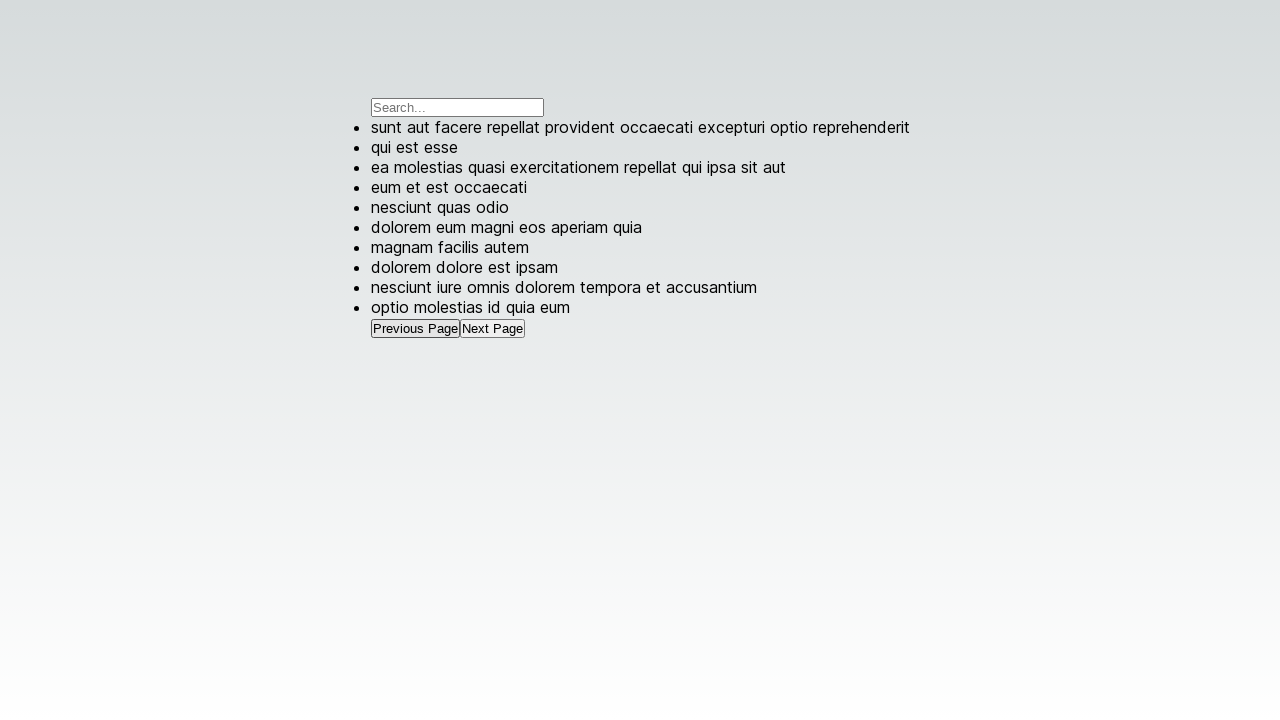

Retrieved all list items from previous page
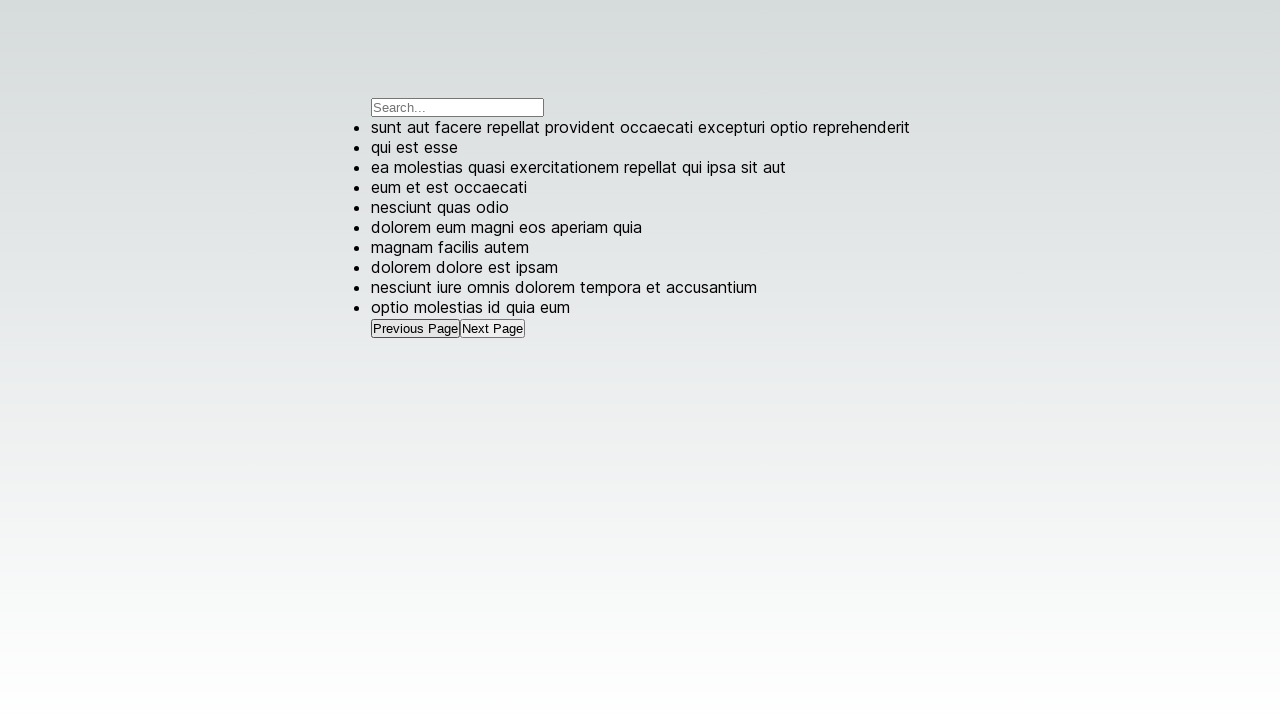

Verified that list items are present on previous page
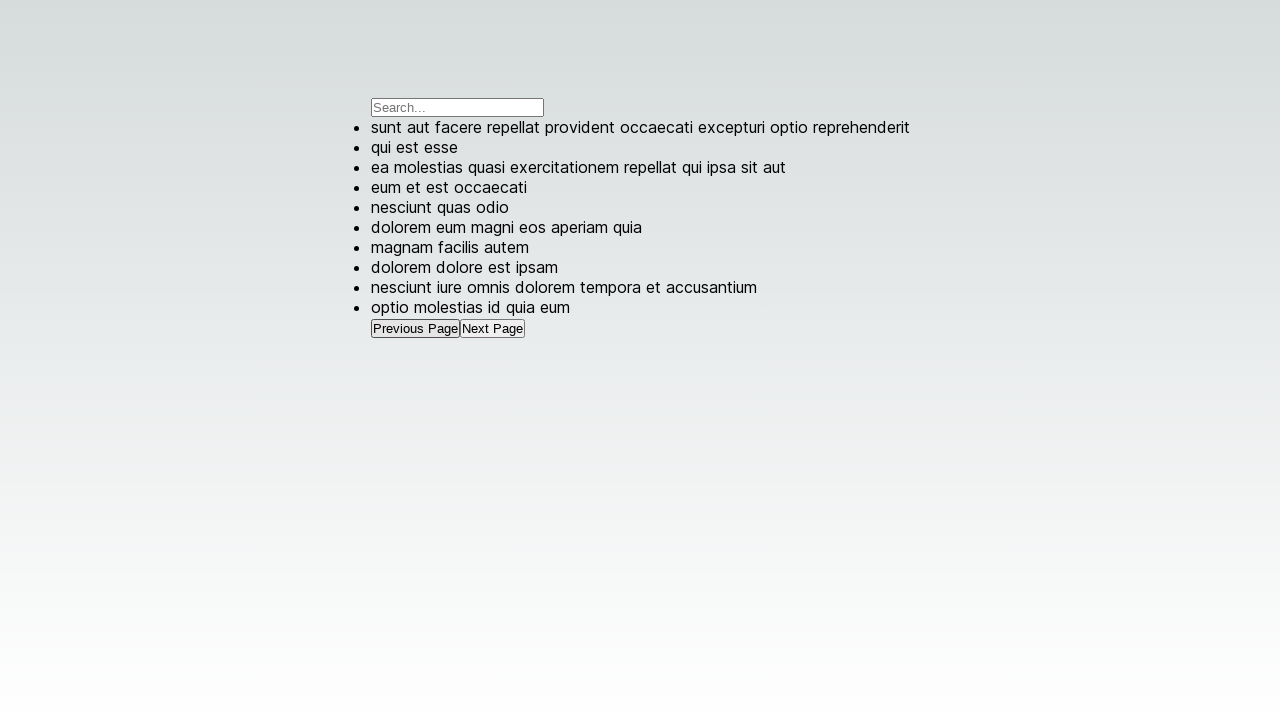

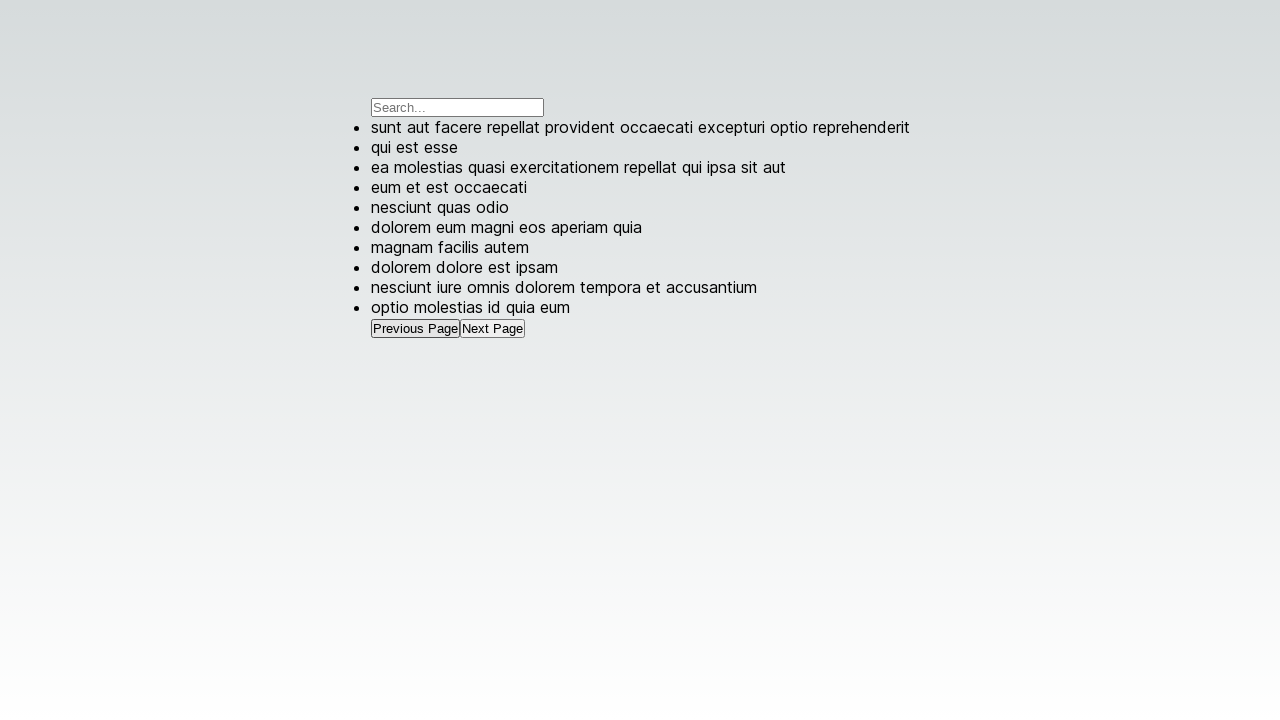